Tests keyboard scrolling actions on a webpage using Page Down, Page Up, Arrow Down, and Arrow Up keys to navigate through the page content

Starting URL: https://www.techproeducation.com

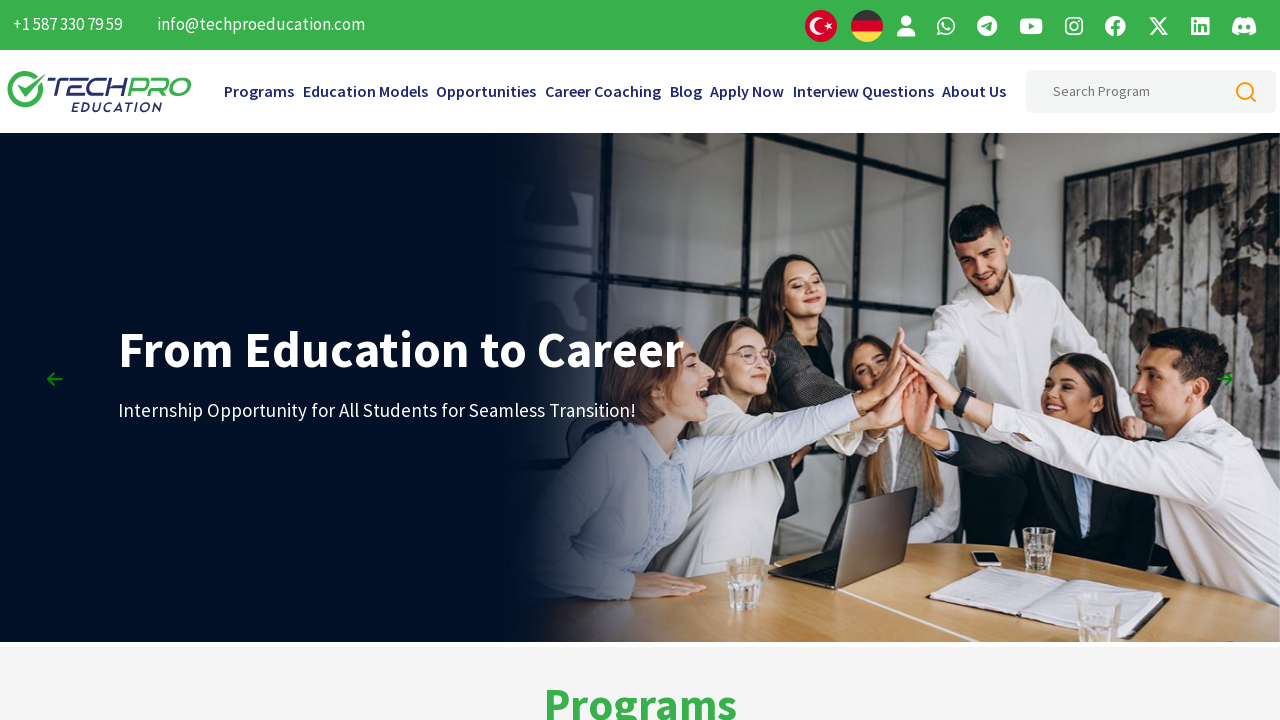

Pressed Page Down key to scroll down
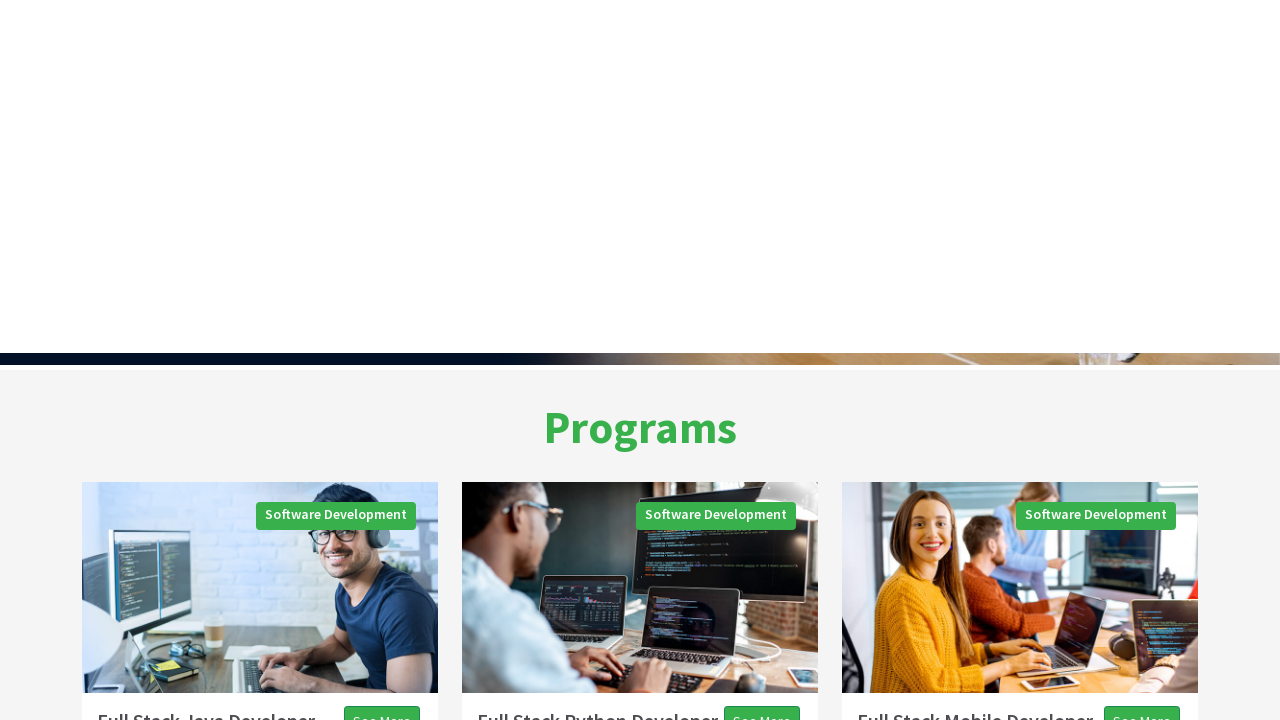

Waited 3 seconds after first Page Down scroll
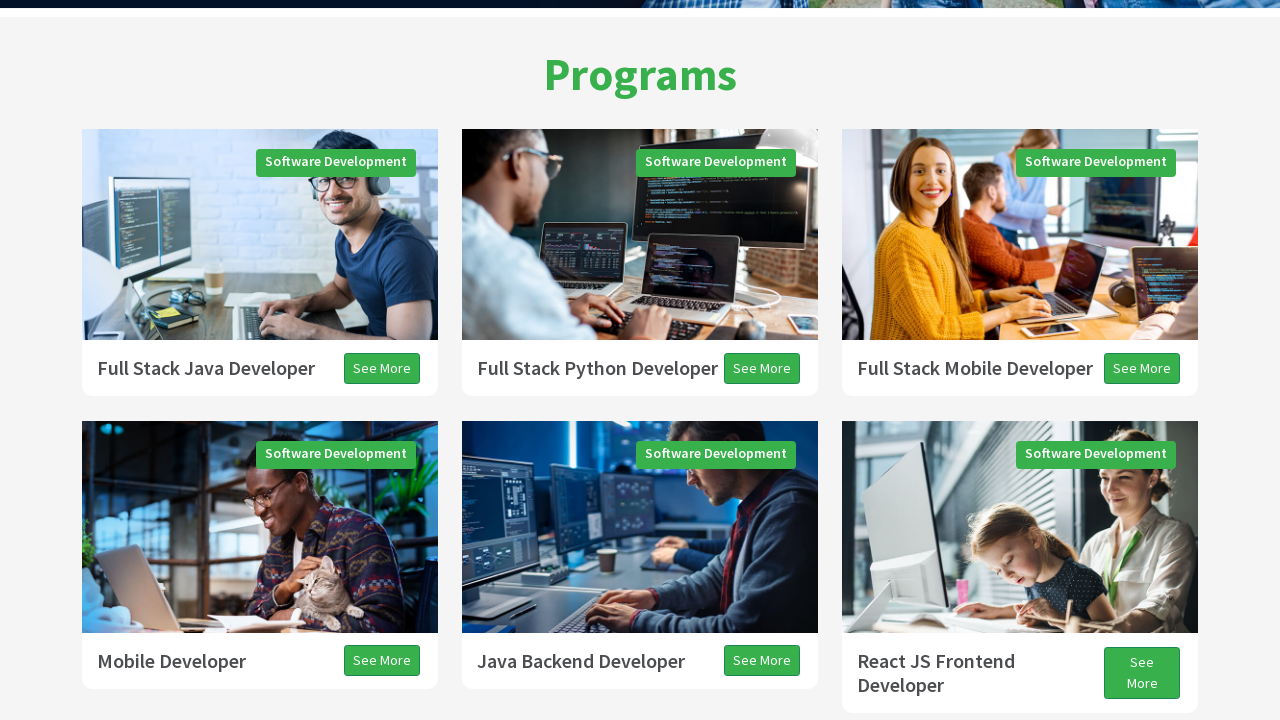

Pressed Page Down key to scroll down
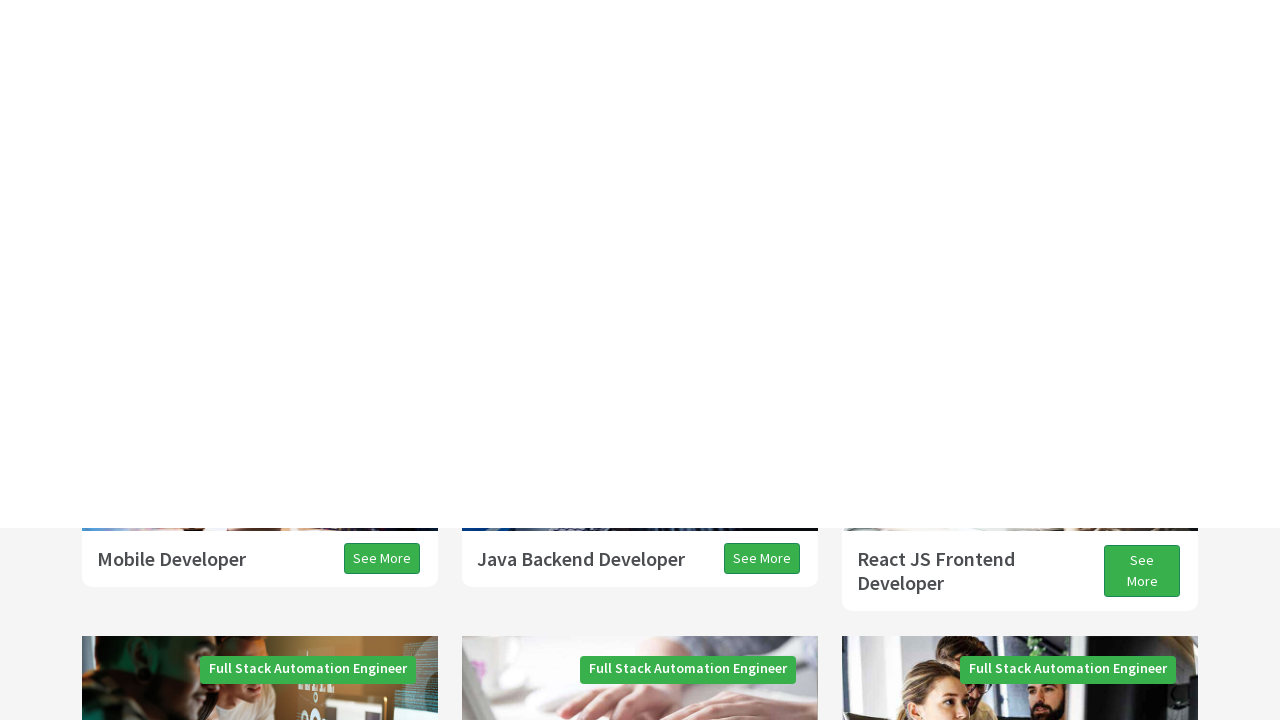

Waited 3 seconds after second Page Down scroll
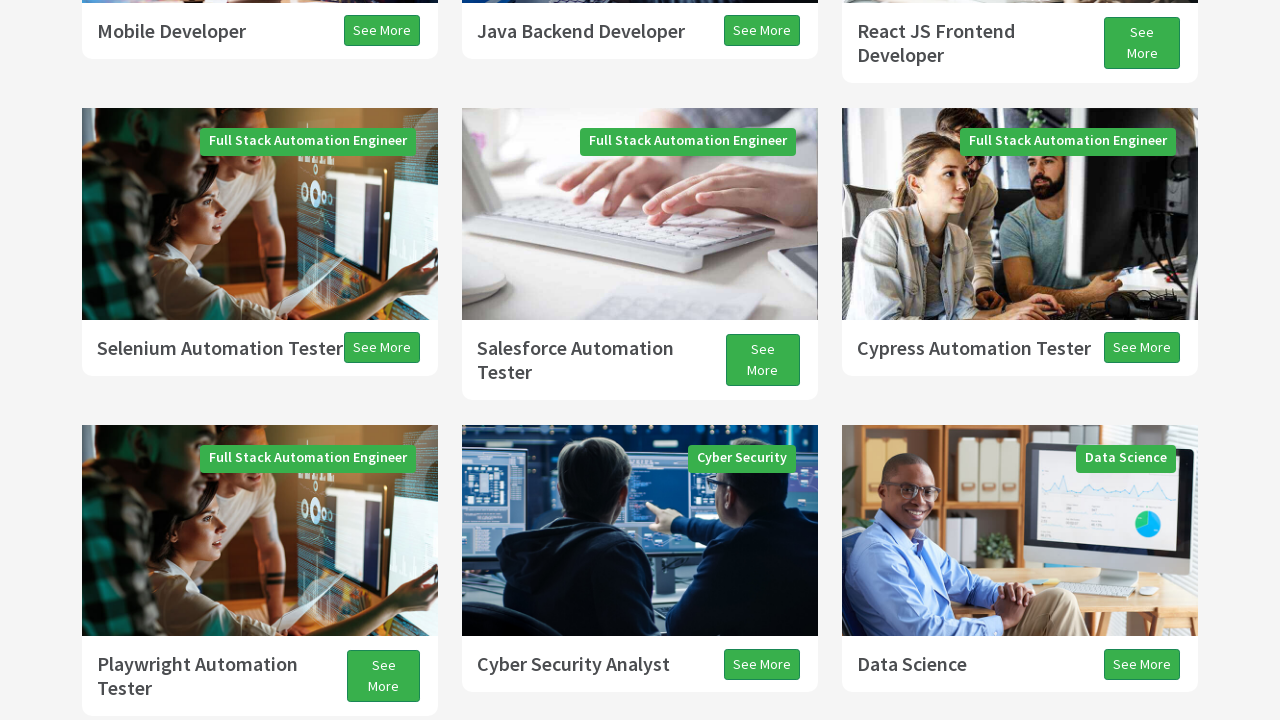

Pressed Page Down key to scroll down
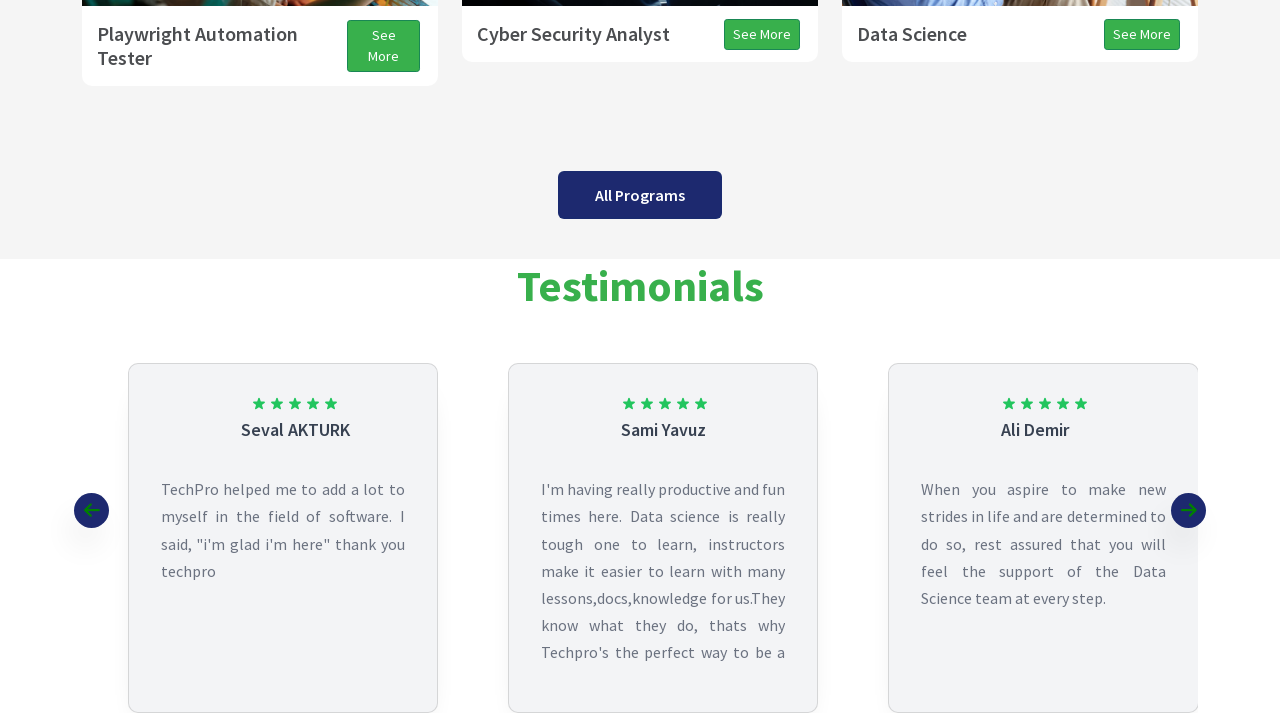

Waited 3 seconds after third Page Down scroll
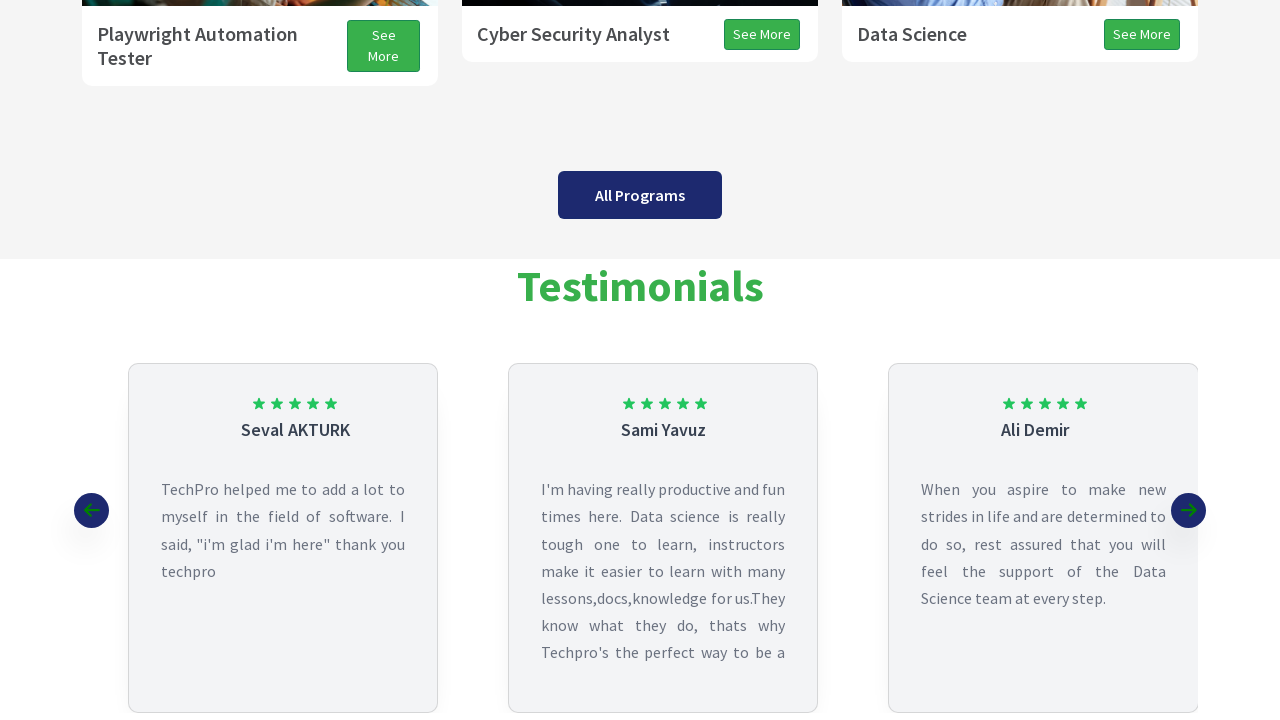

Pressed Page Down key to scroll down
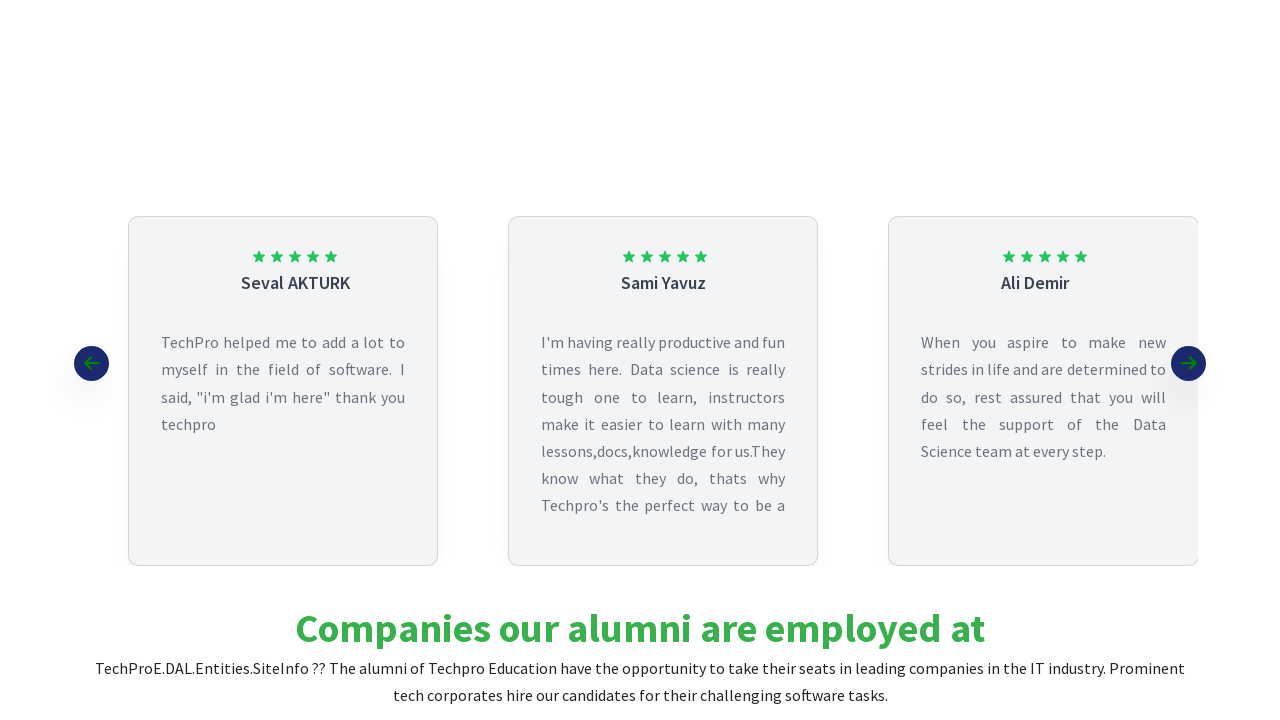

Waited 3 seconds after fourth Page Down scroll
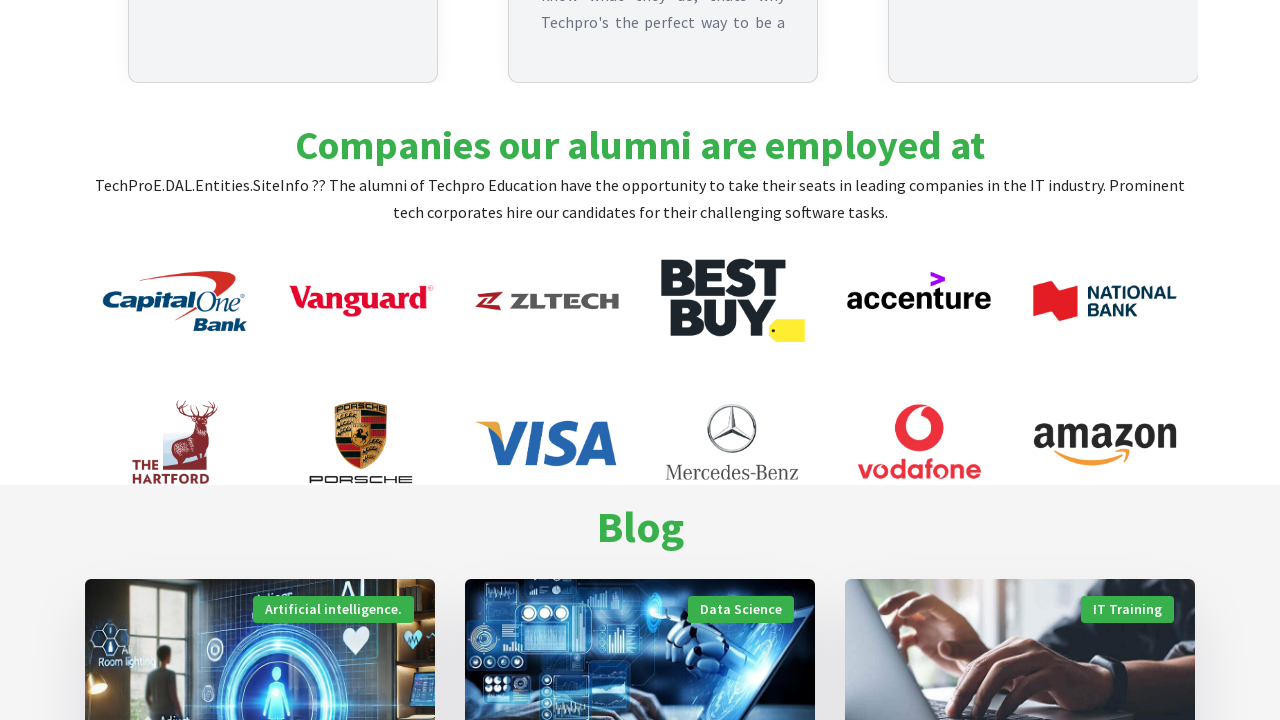

Pressed Arrow Down key to scroll down slightly
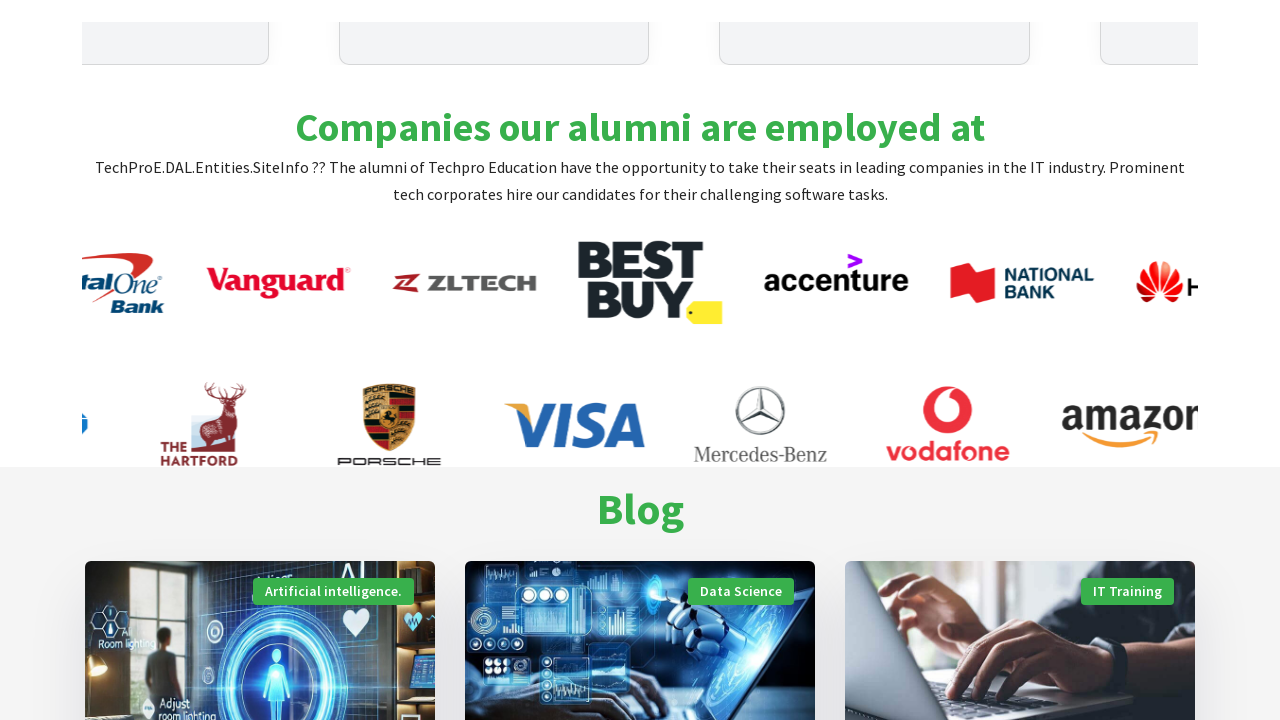

Waited 3 seconds after Arrow Down scroll
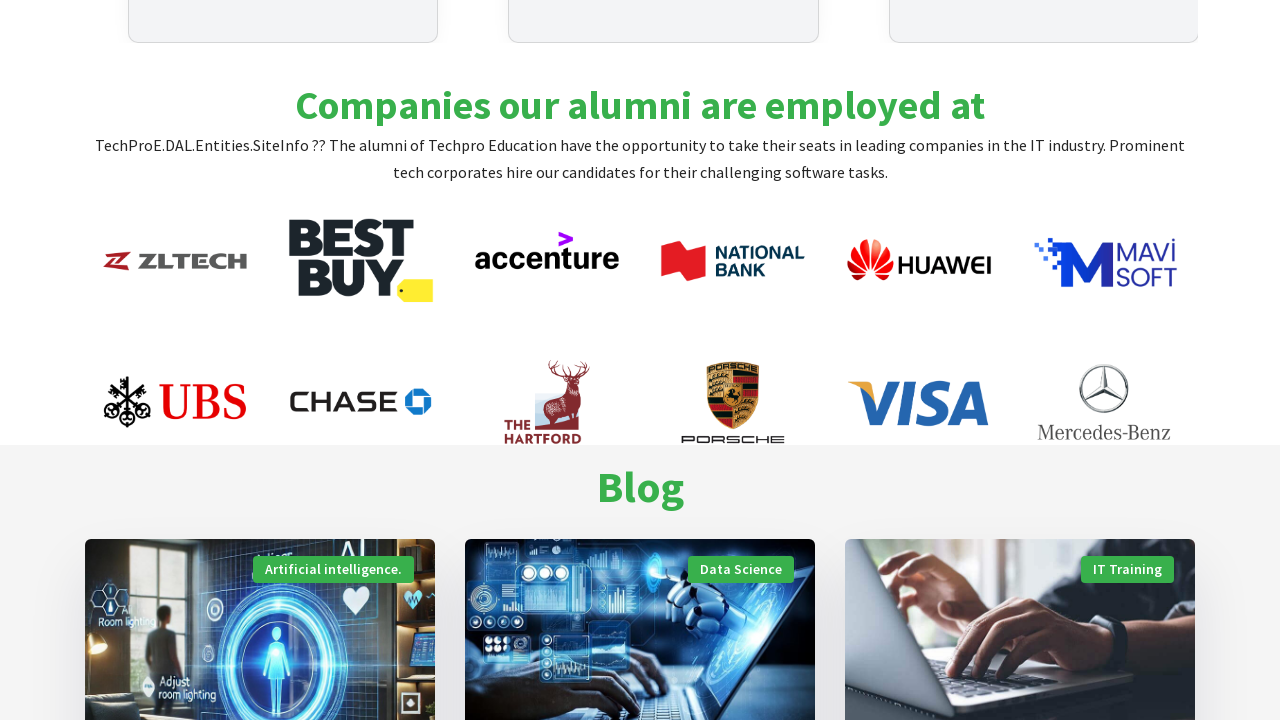

Pressed Page Up key to scroll up
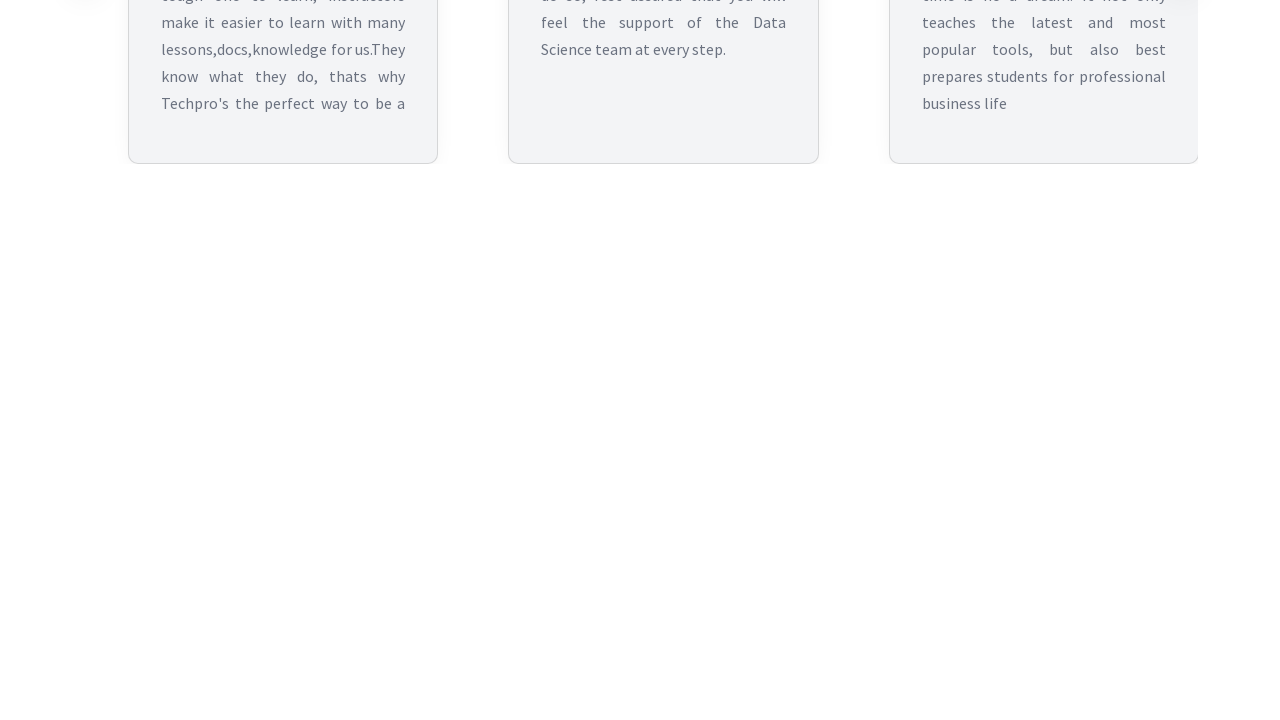

Waited 3 seconds after Page Up scroll
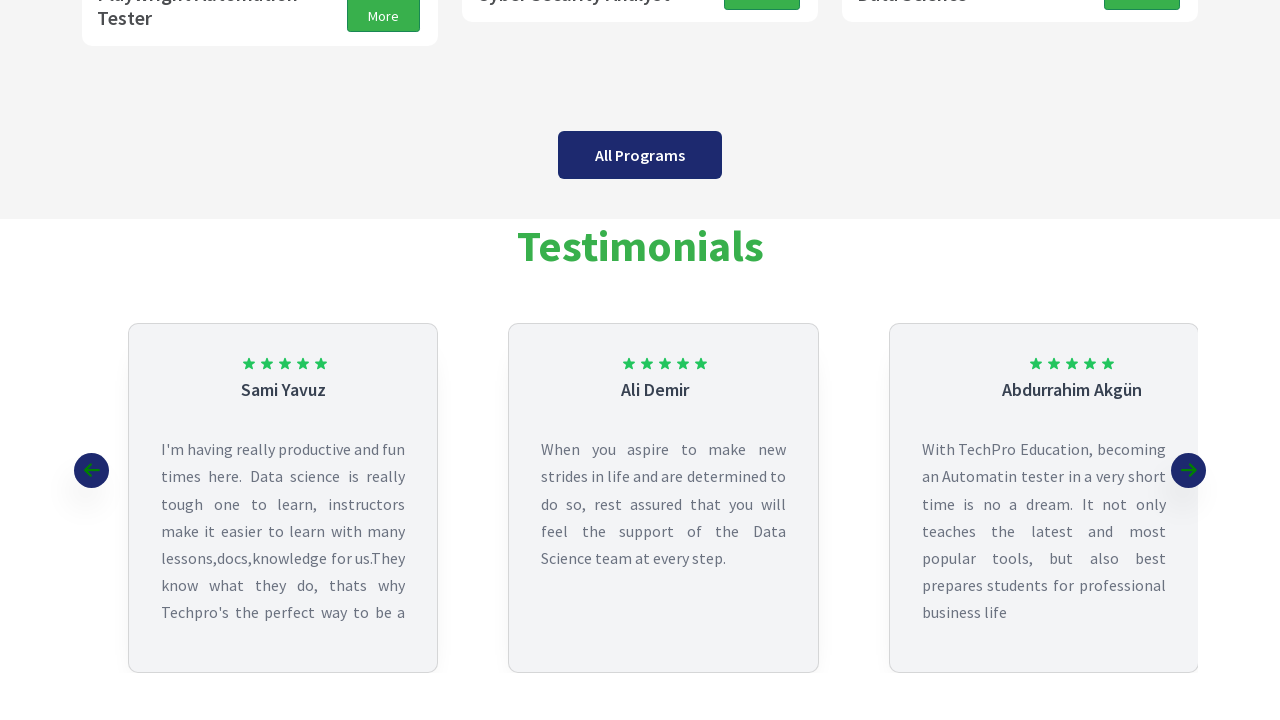

Pressed Arrow Up key to scroll up slightly
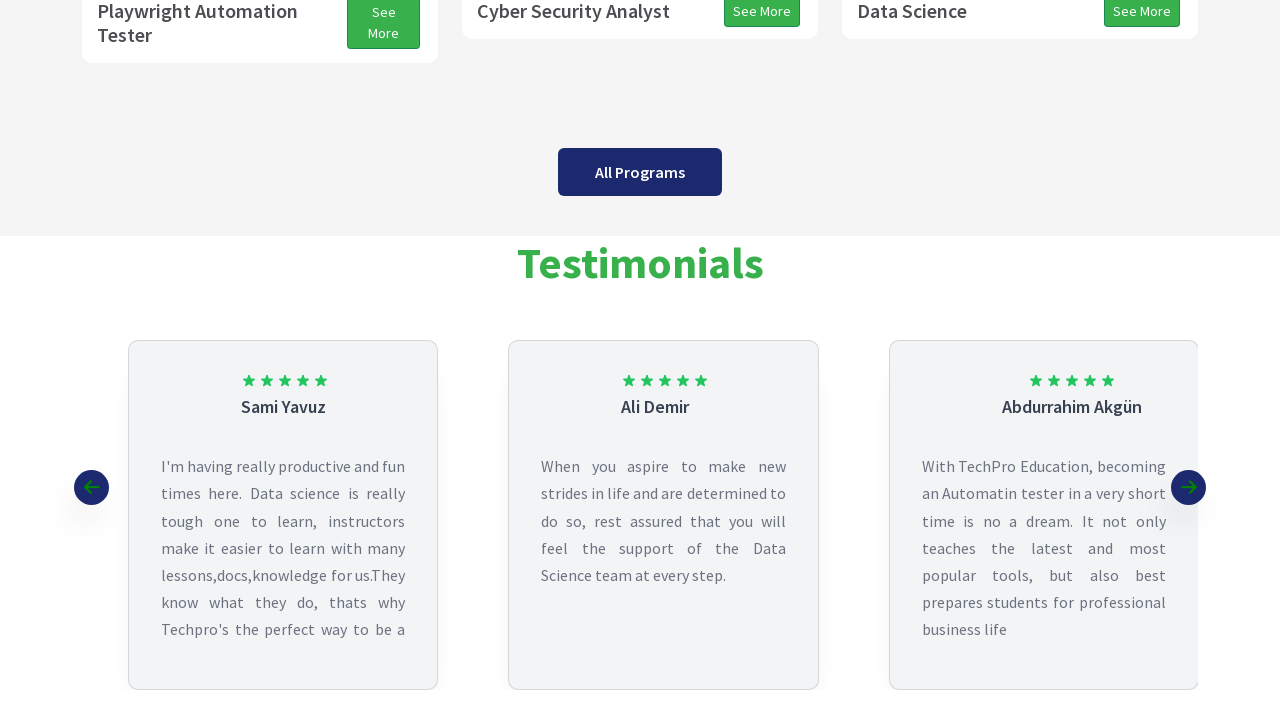

Pressed Page Down key in chain scroll sequence
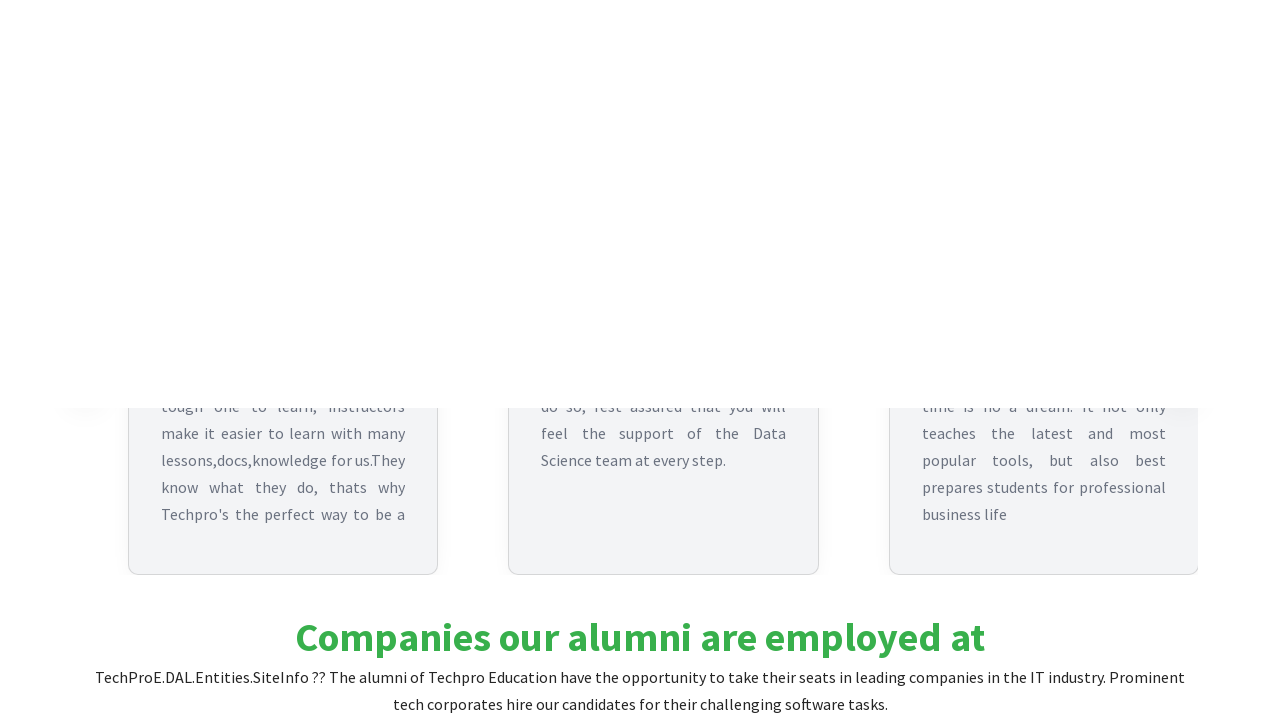

Pressed Page Down key in chain scroll sequence
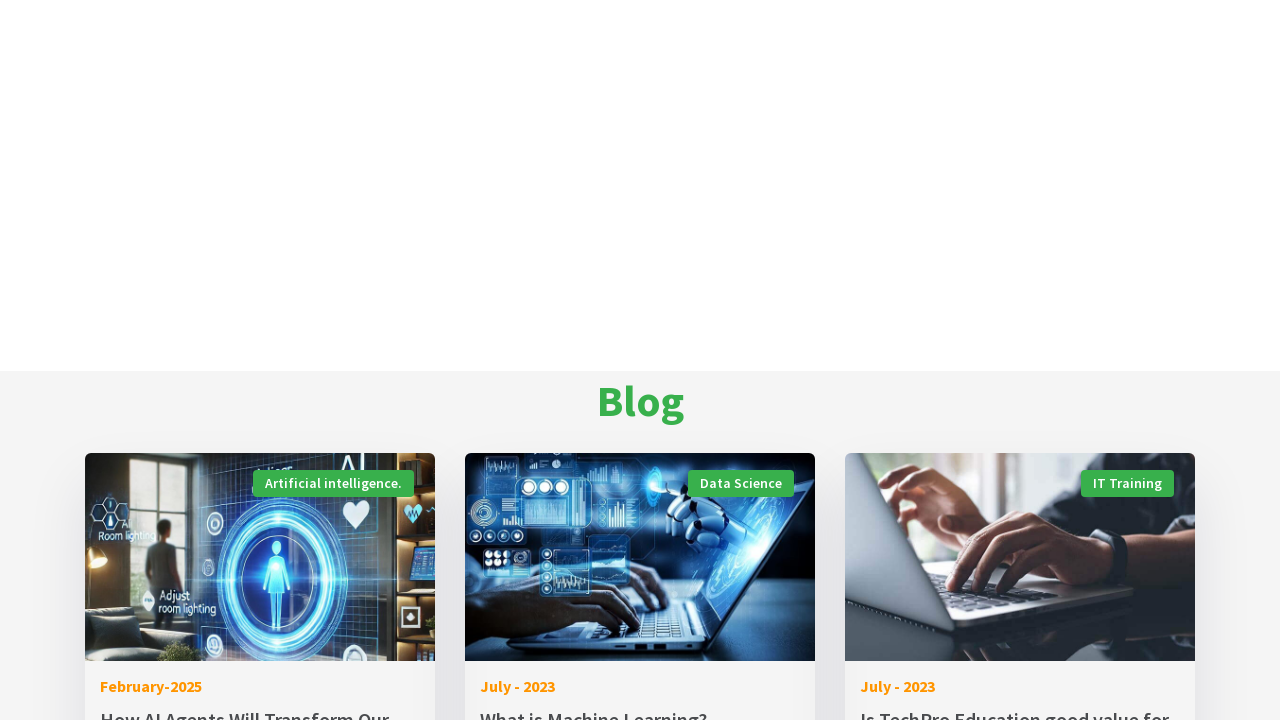

Pressed Page Down key in chain scroll sequence
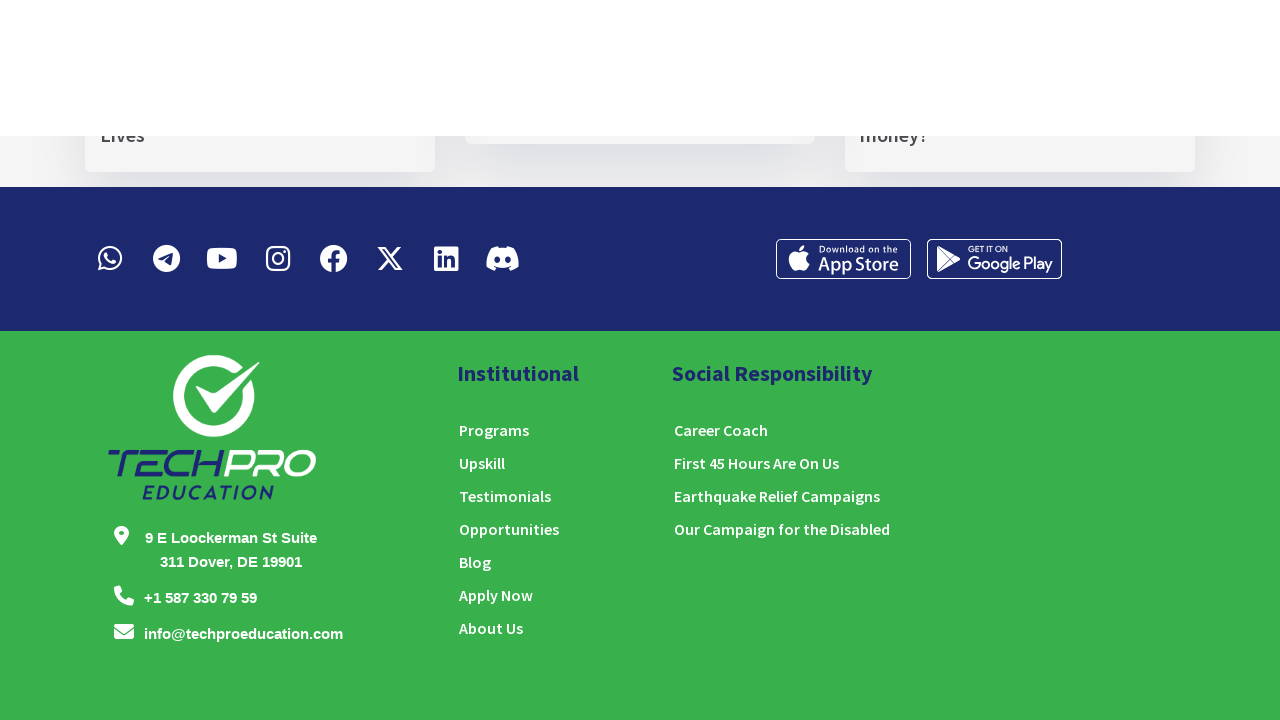

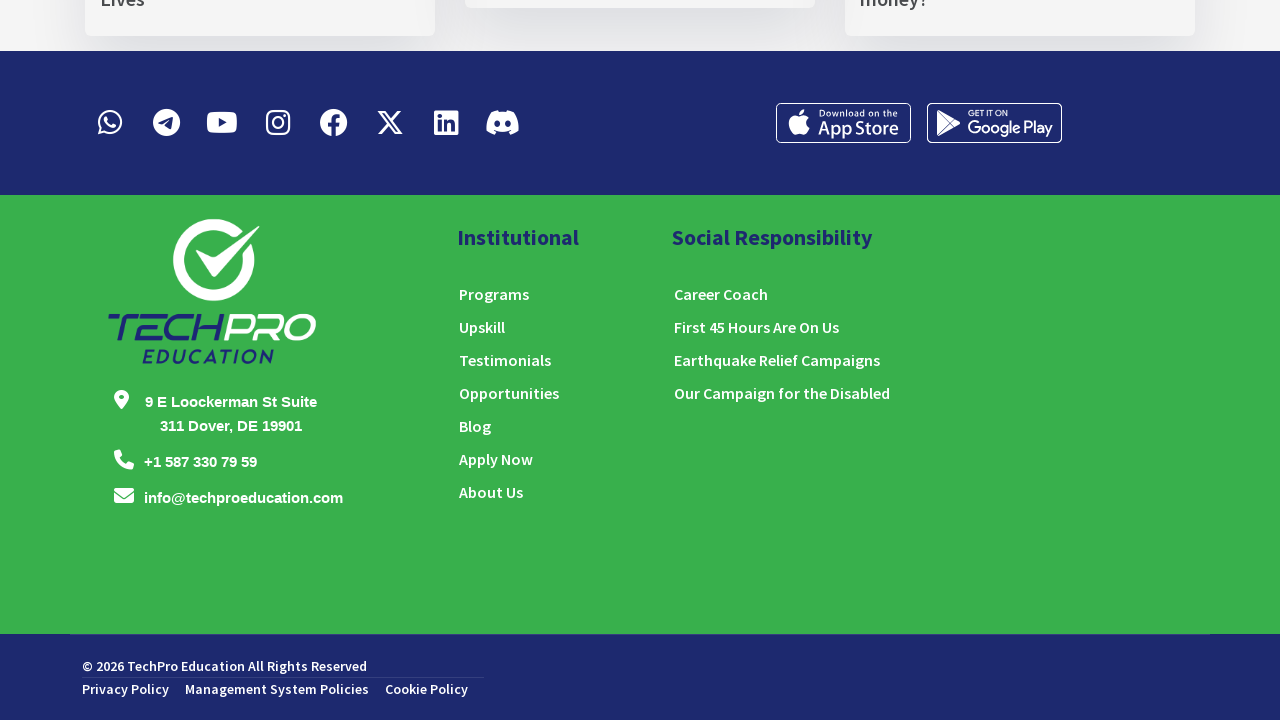